Tests the calculator's subtraction functionality by entering 3.5 - 1.2 and verifying the result is 2.3

Starting URL: https://calculatorhtml.onrender.com

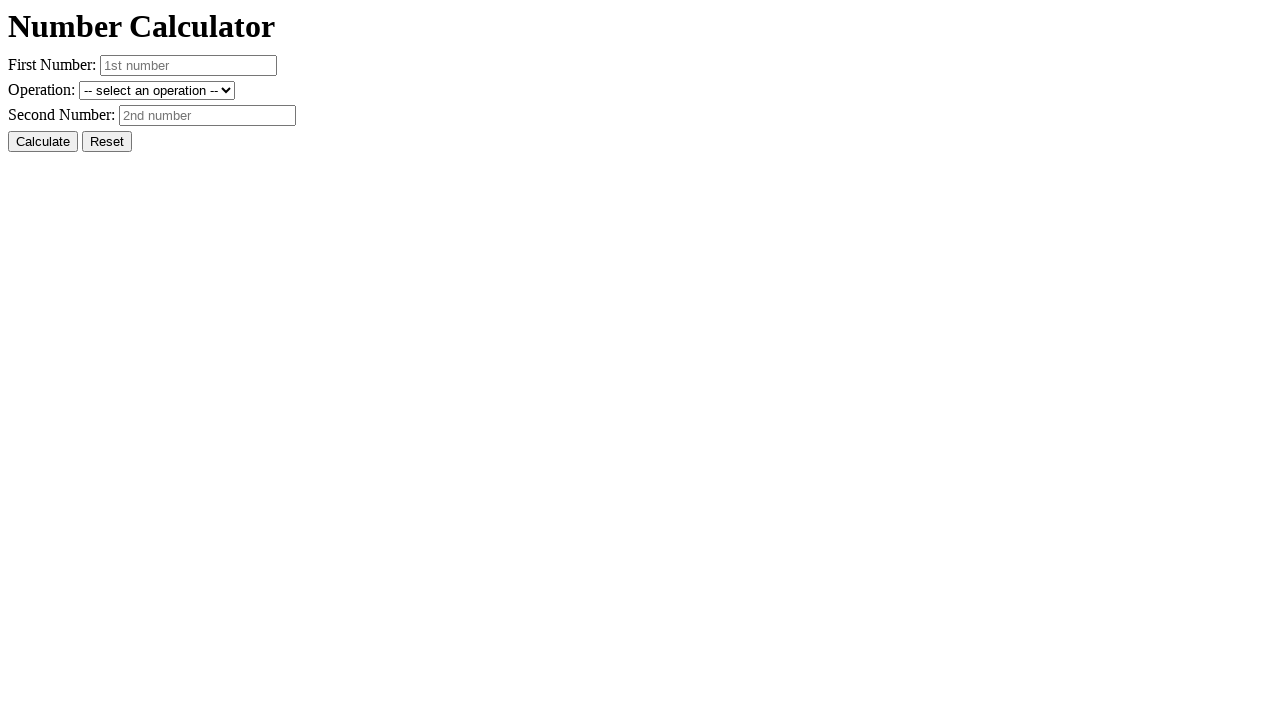

Clicked the Reset button to clear any previous values at (107, 142) on #resetButton
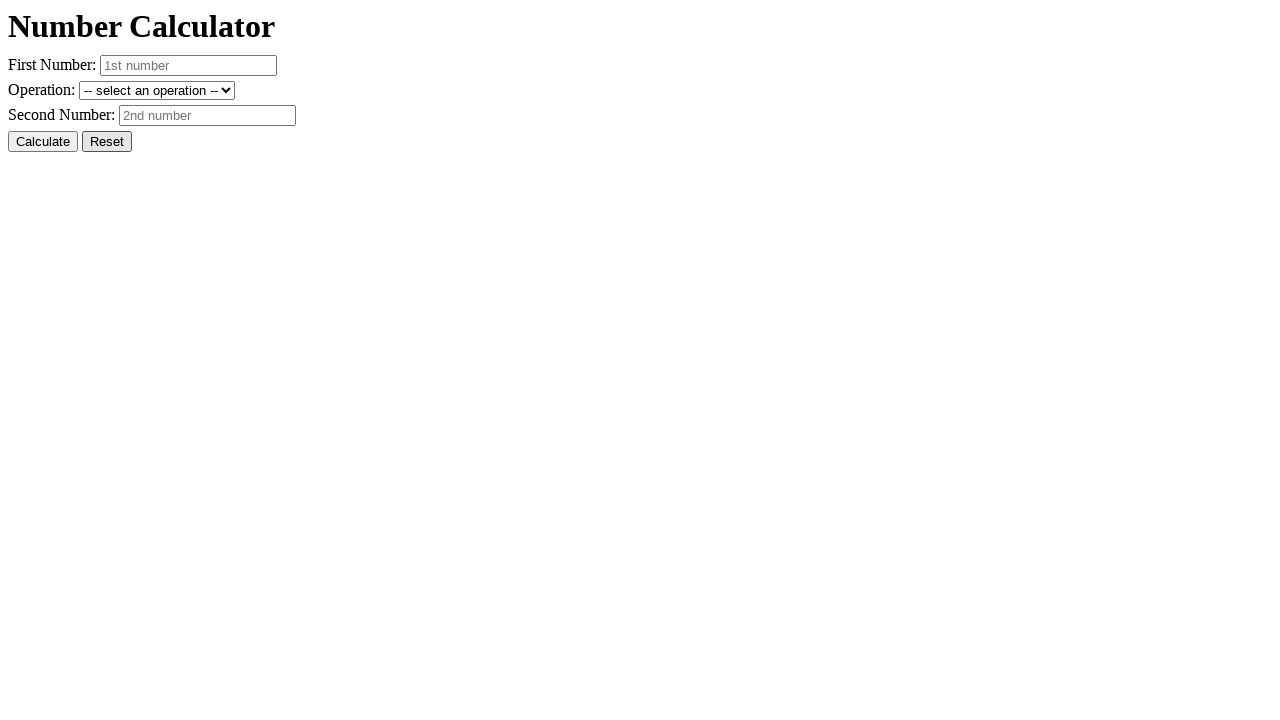

Entered first number 3.5 in the number1 field on #number1
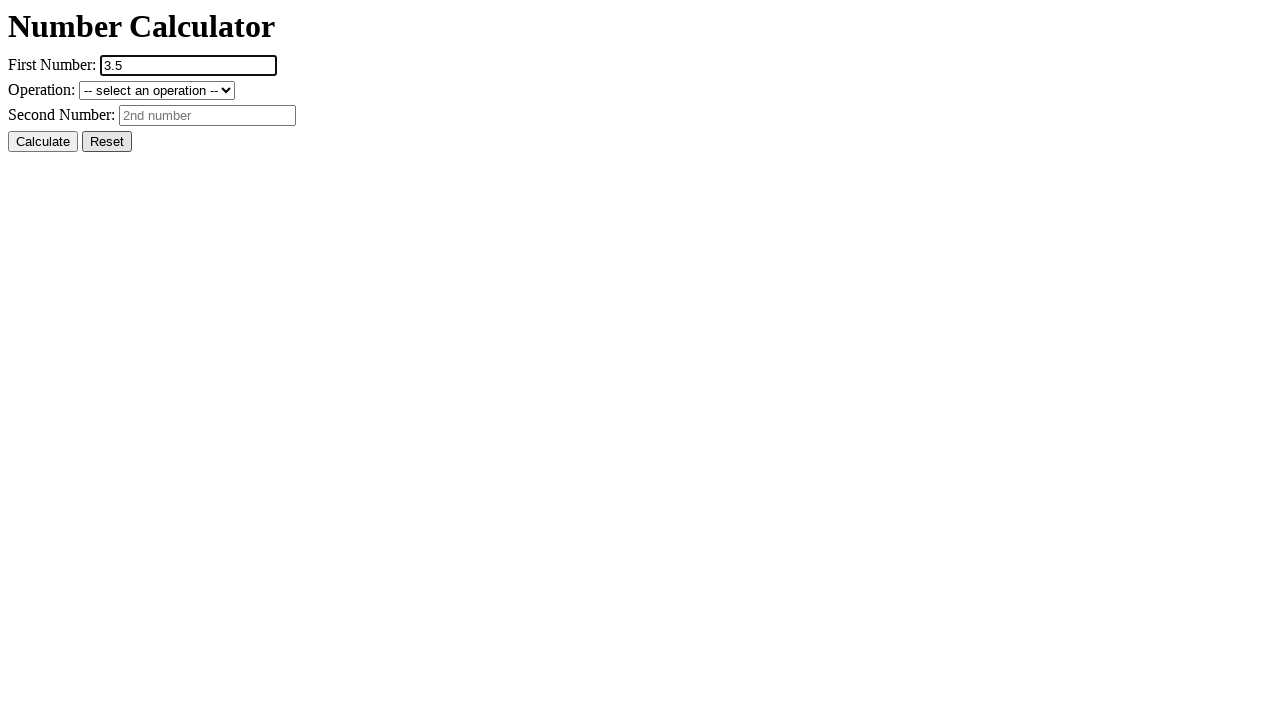

Entered second number 1.2 in the number2 field on #number2
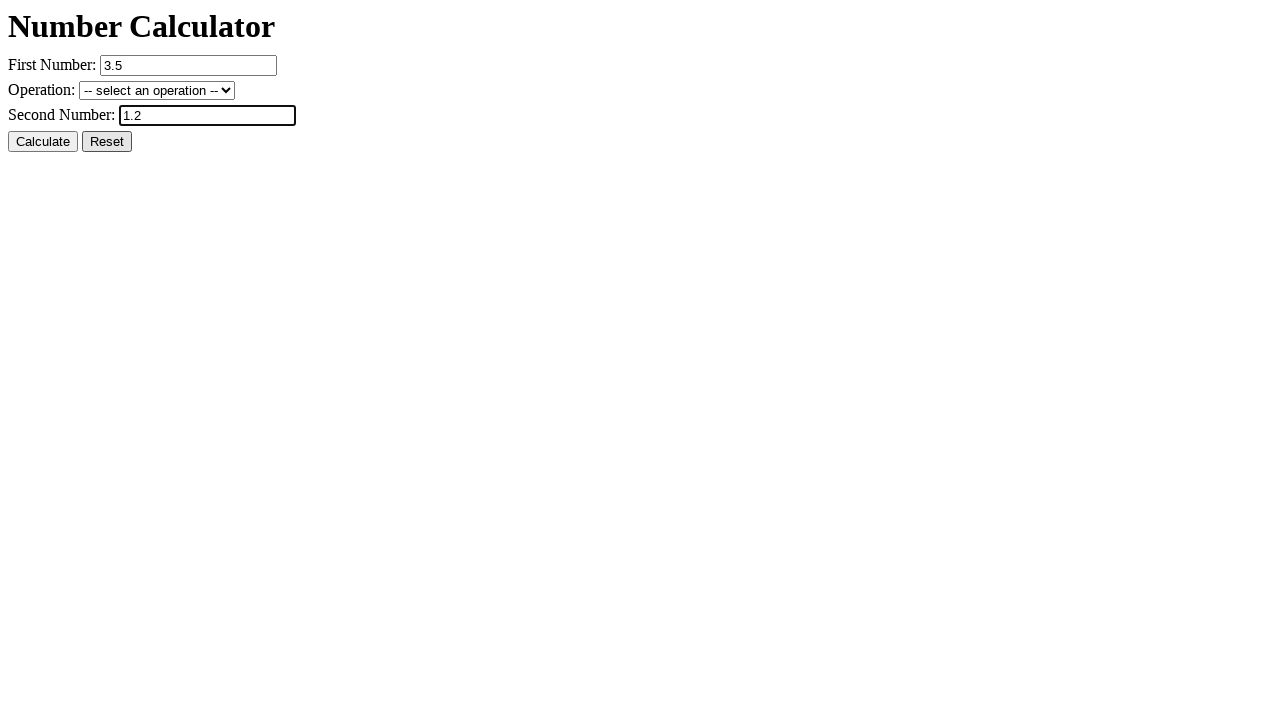

Selected subtraction operation from the dropdown on #operation
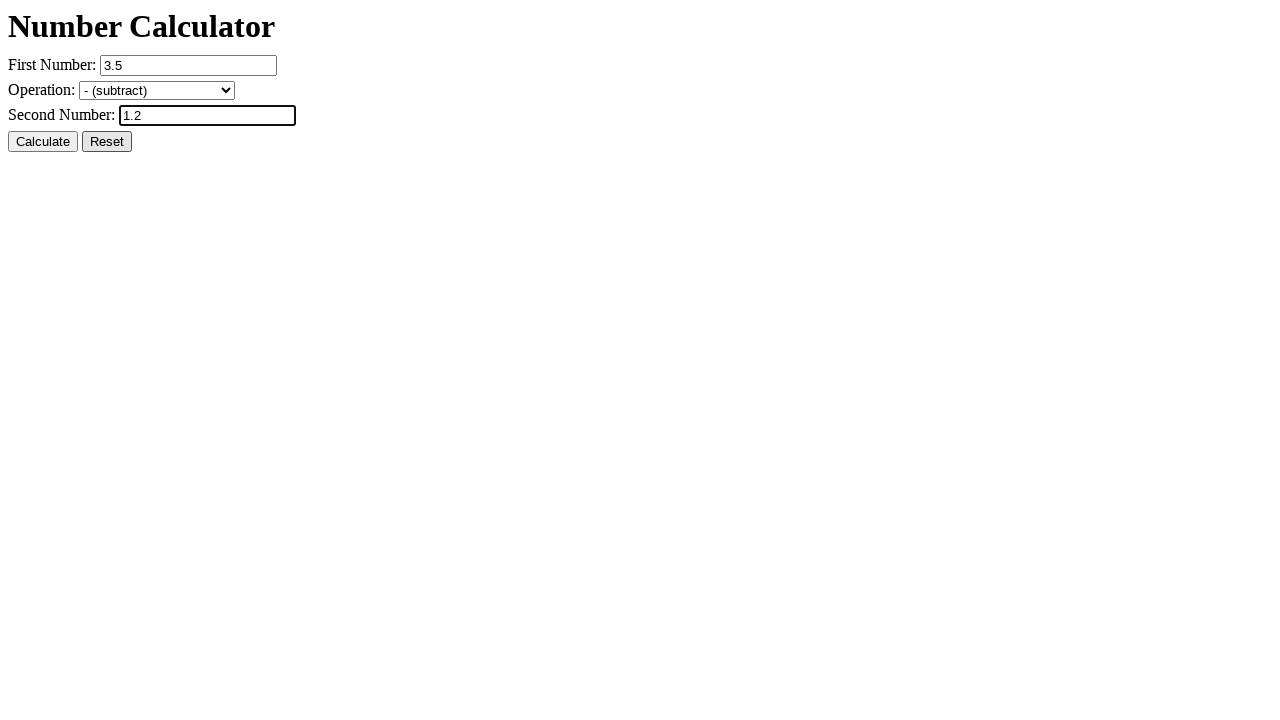

Clicked the Calculate button to perform the subtraction at (43, 142) on #calcButton
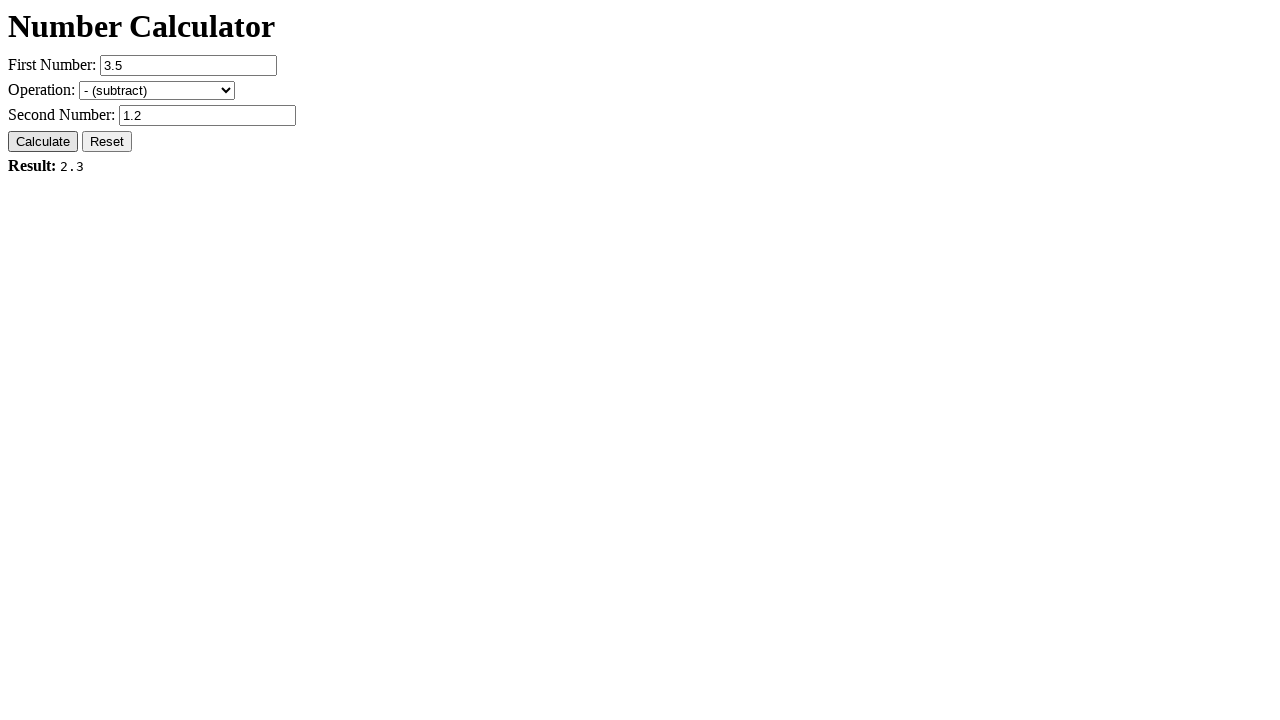

Verified that the result displays 'Result: 2.3' for 3.5 - 1.2
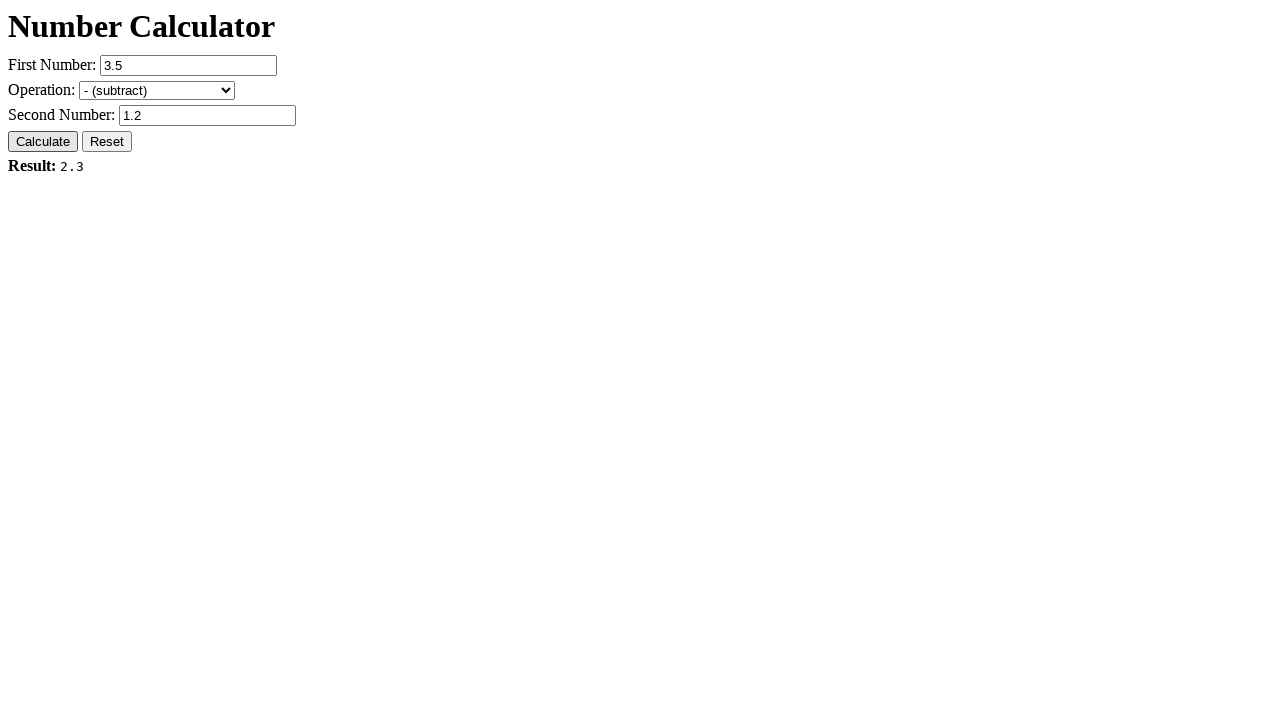

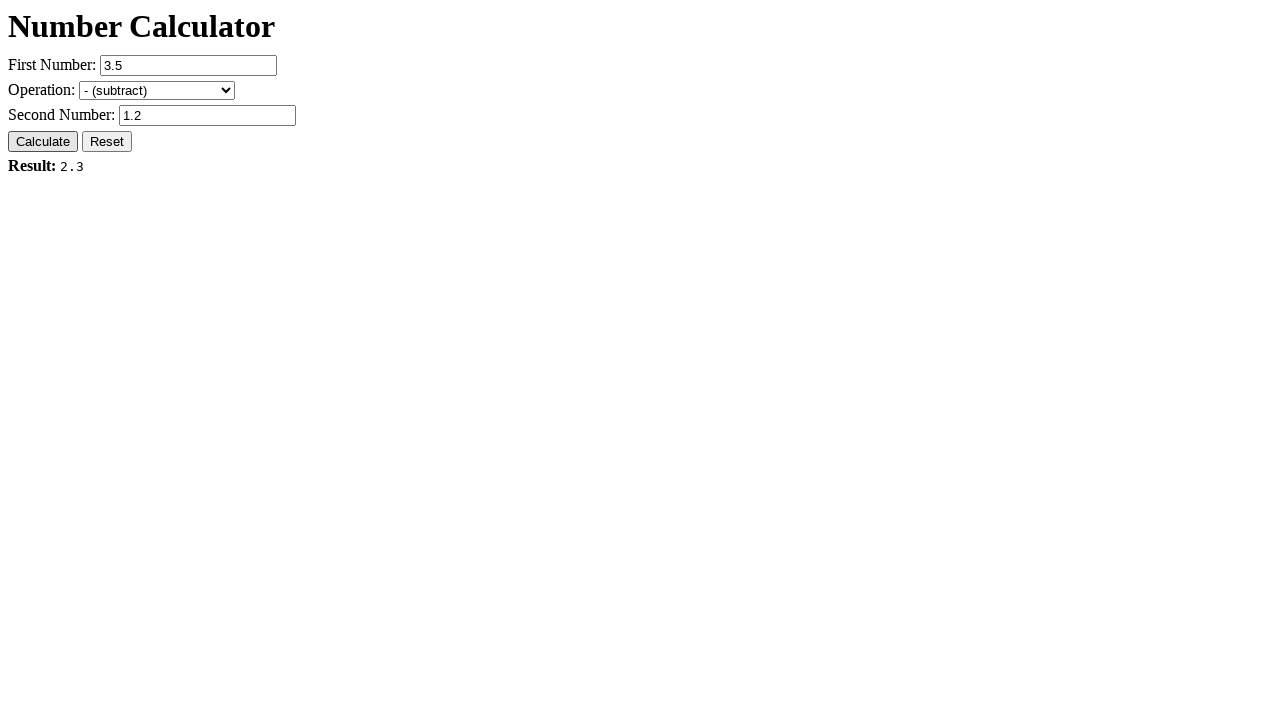